Tests adding specific items to cart on an e-commerce practice site by iterating through products and clicking "Add to cart" for Cucumber, Brocolli, and Beetroot items.

Starting URL: https://rahulshettyacademy.com/seleniumPractise/

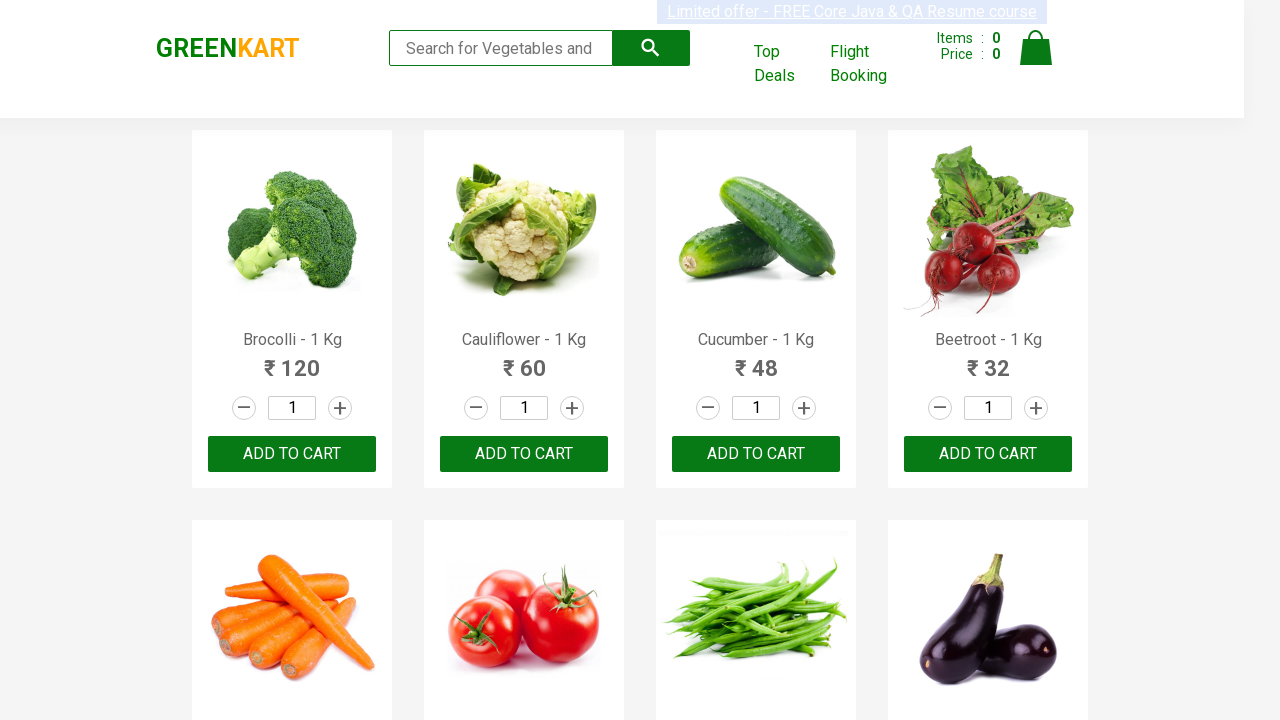

Waited for product names to load on the e-commerce site
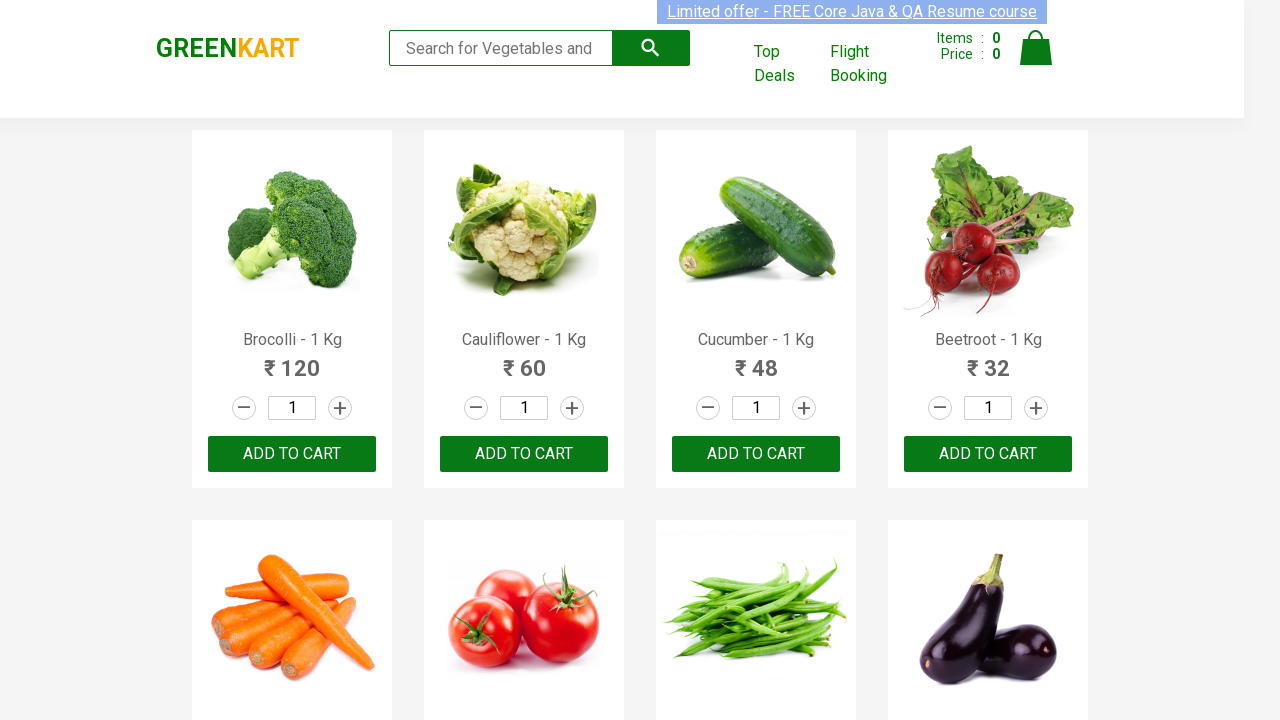

Retrieved all product name elements
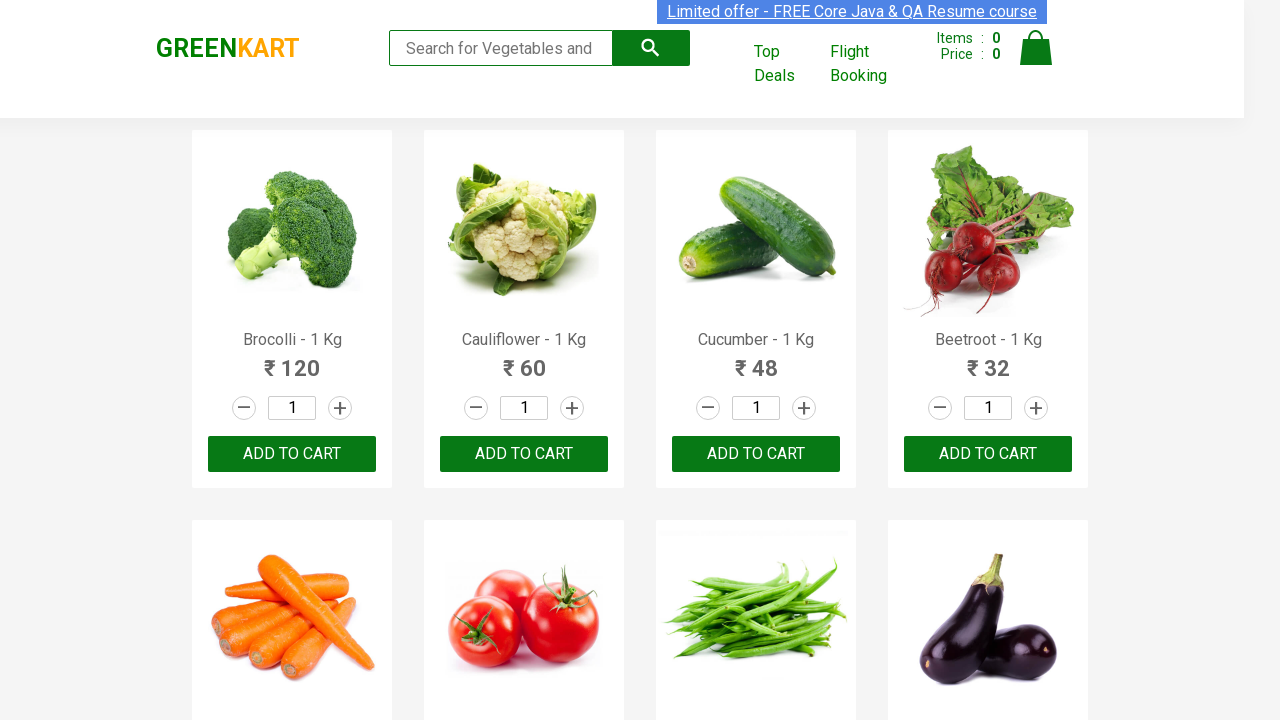

Retrieved all 'Add to cart' buttons
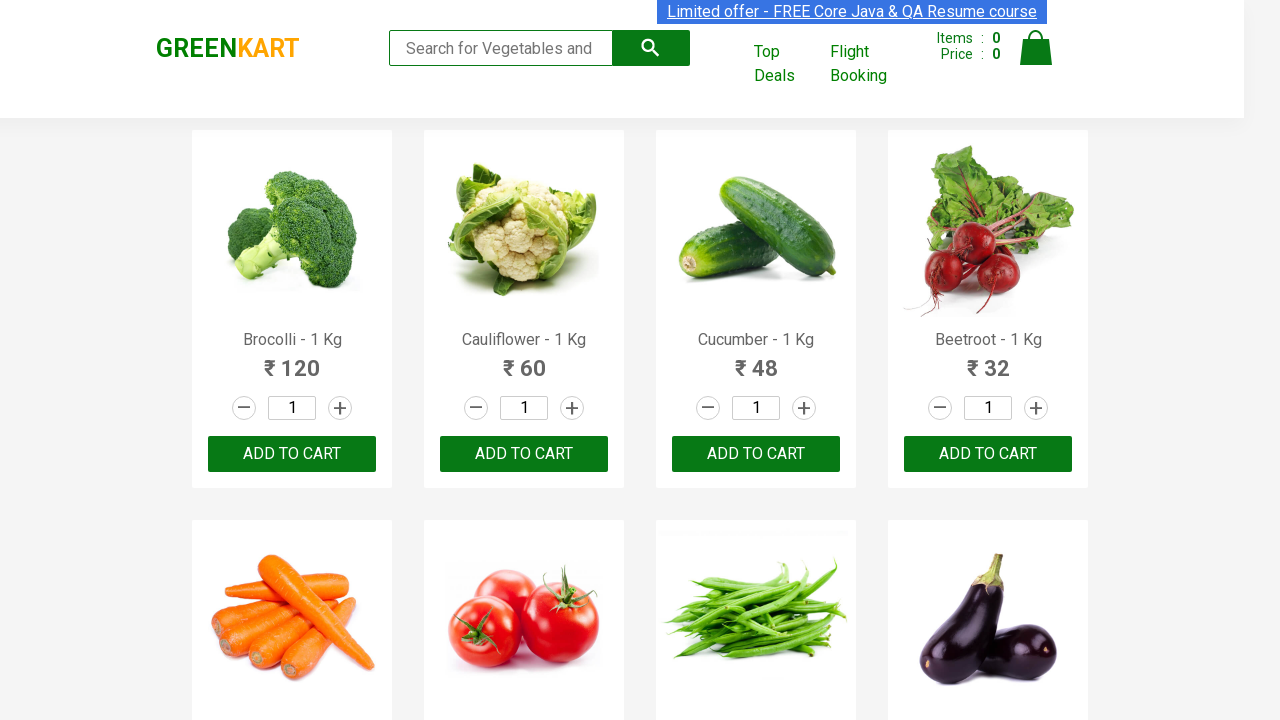

Clicked 'Add to cart' button for Brocolli at (292, 454) on div.product-action button >> nth=0
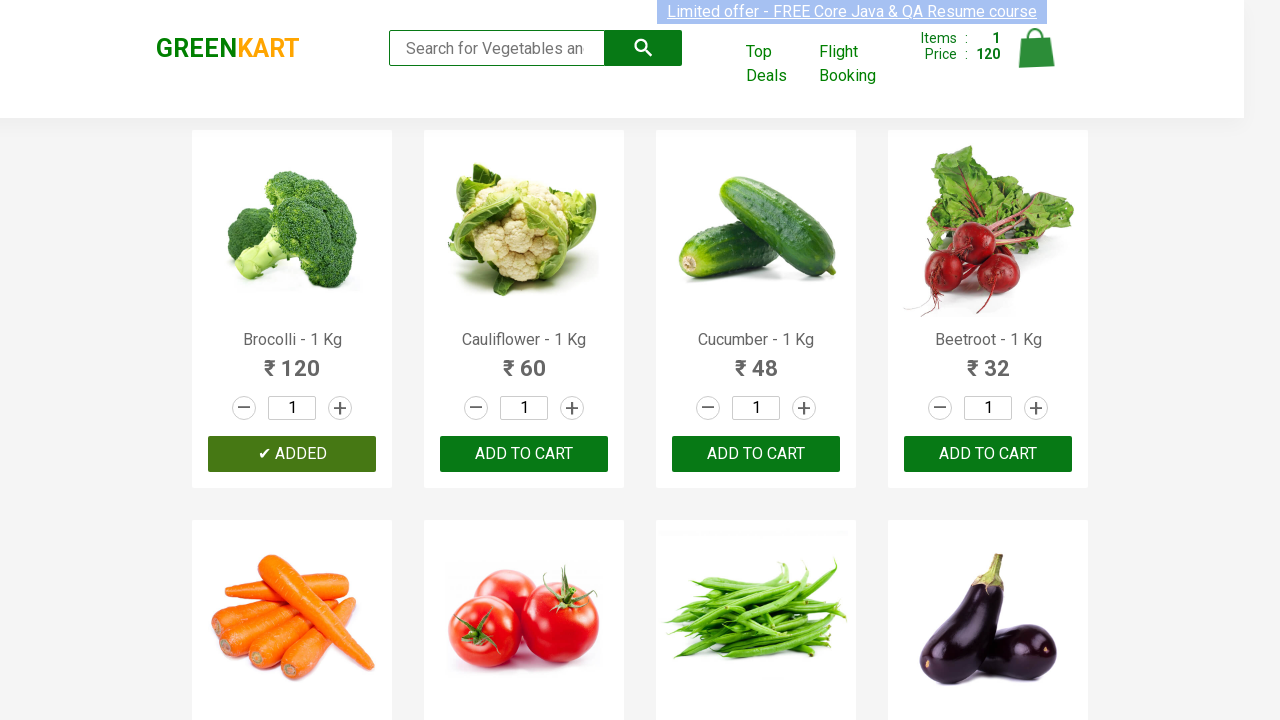

Clicked 'Add to cart' button for Cucumber at (756, 454) on div.product-action button >> nth=2
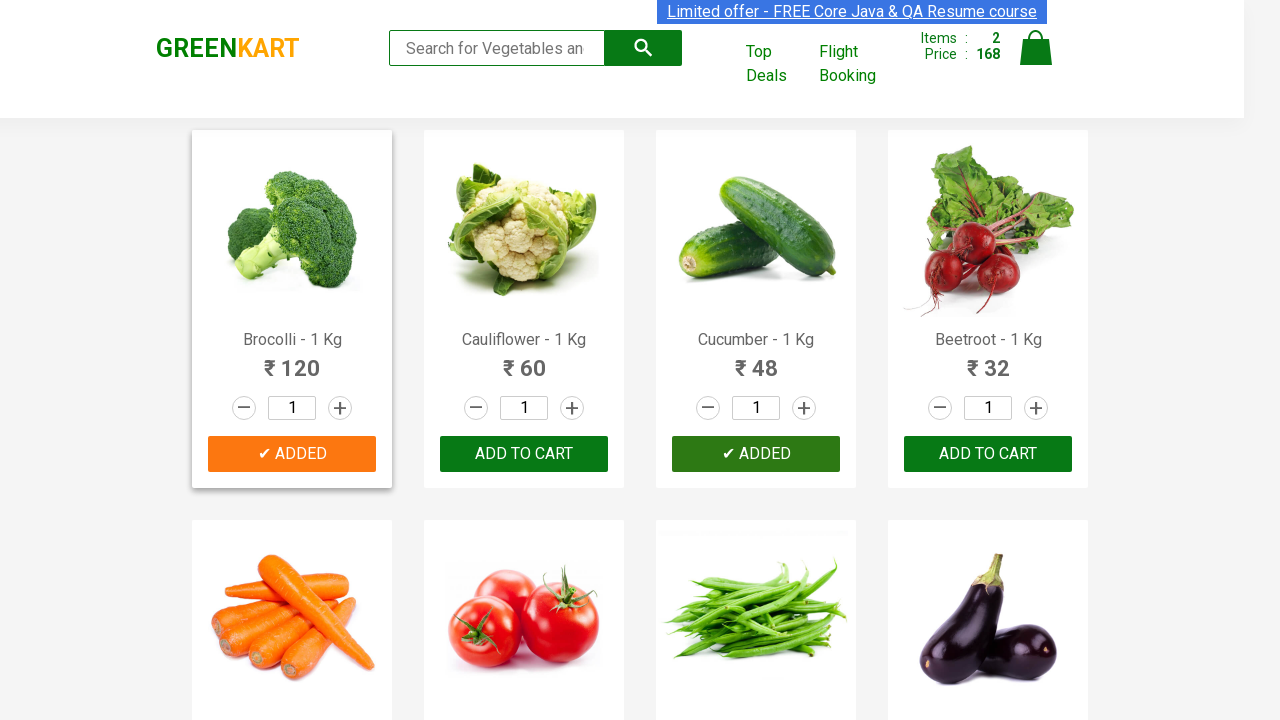

Clicked 'Add to cart' button for Beetroot at (988, 454) on div.product-action button >> nth=3
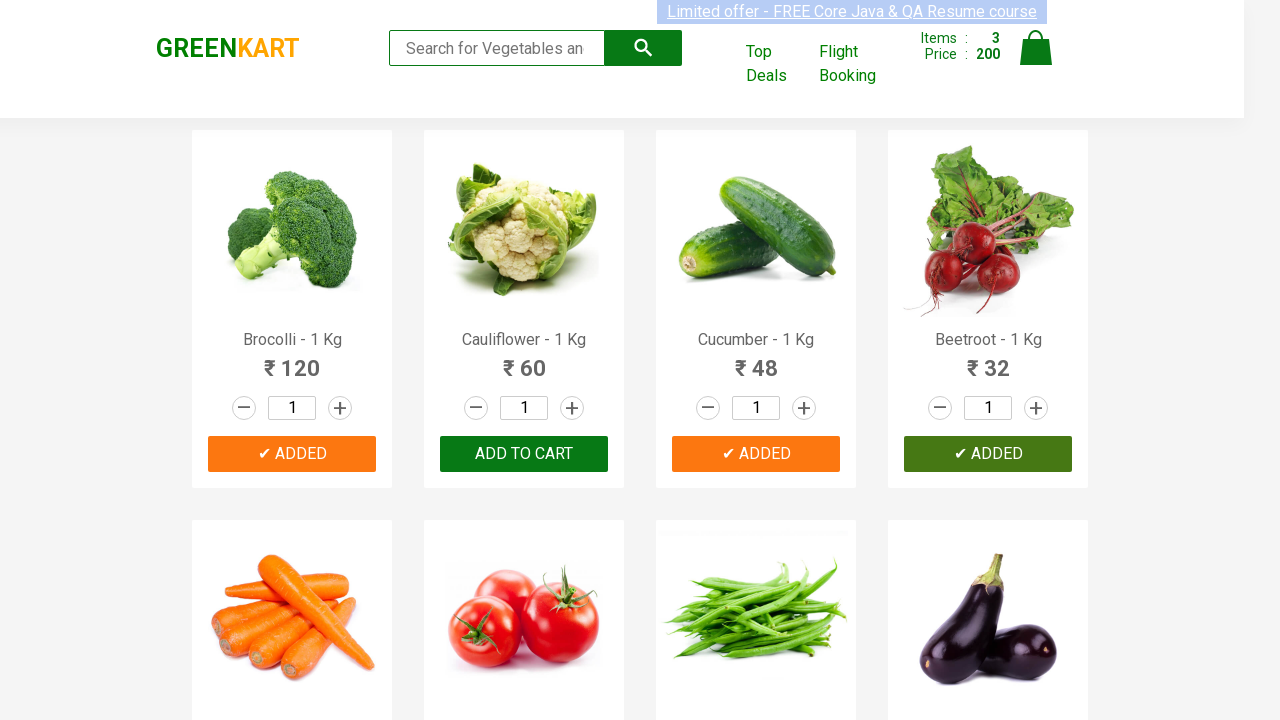

Waited for cart to update after adding all items
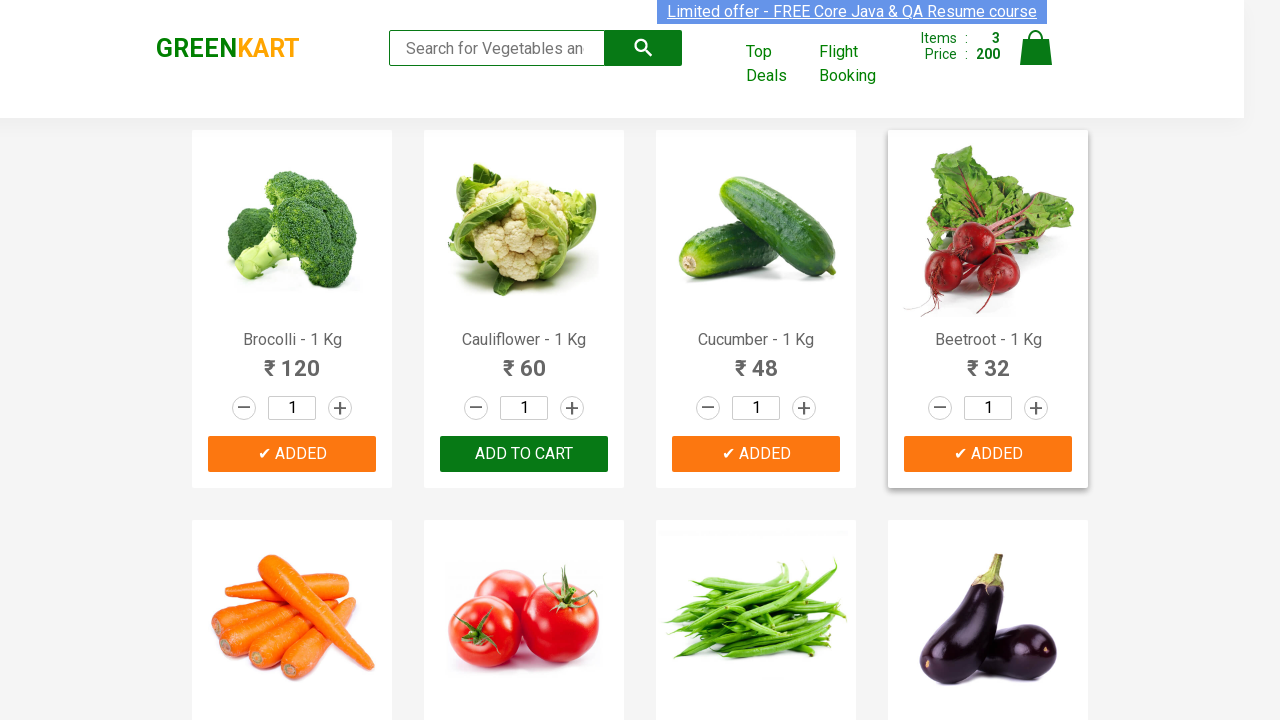

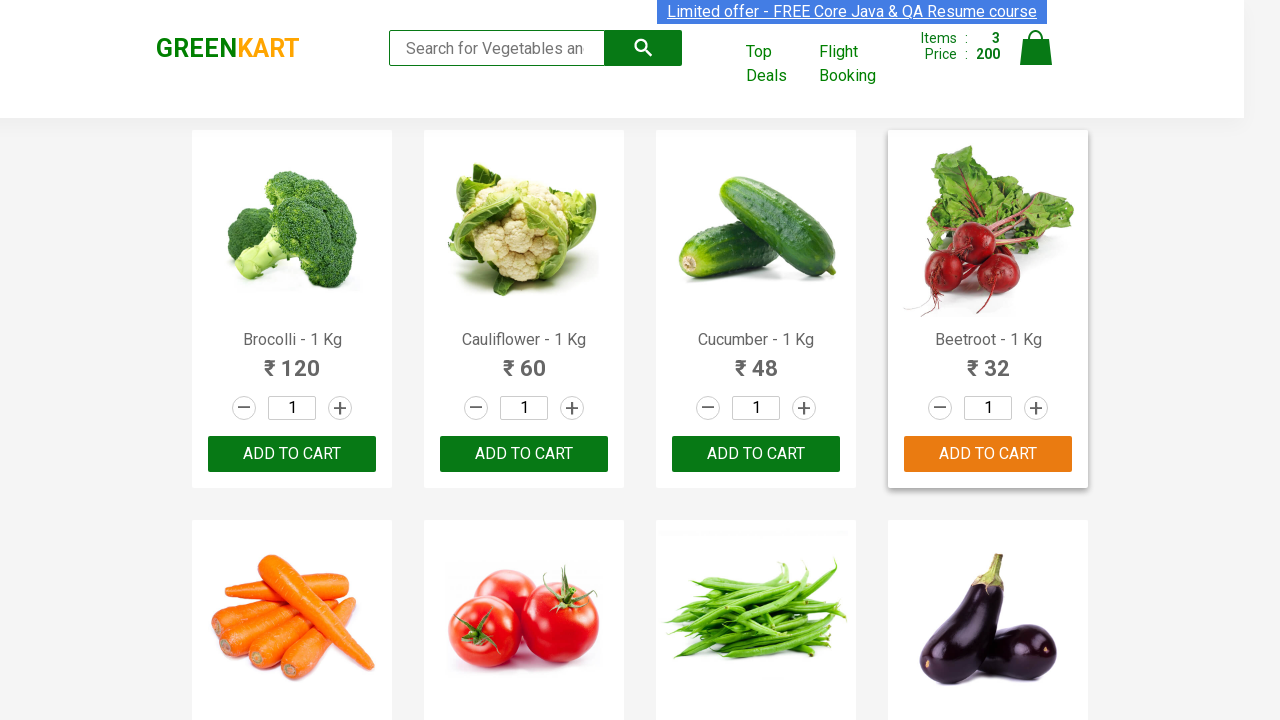